Tests simple JavaScript alert handling by navigating through menu items on a practice website, triggering an alert popup, and accepting it.

Starting URL: https://www.leafground.com/dashboard.xhtml

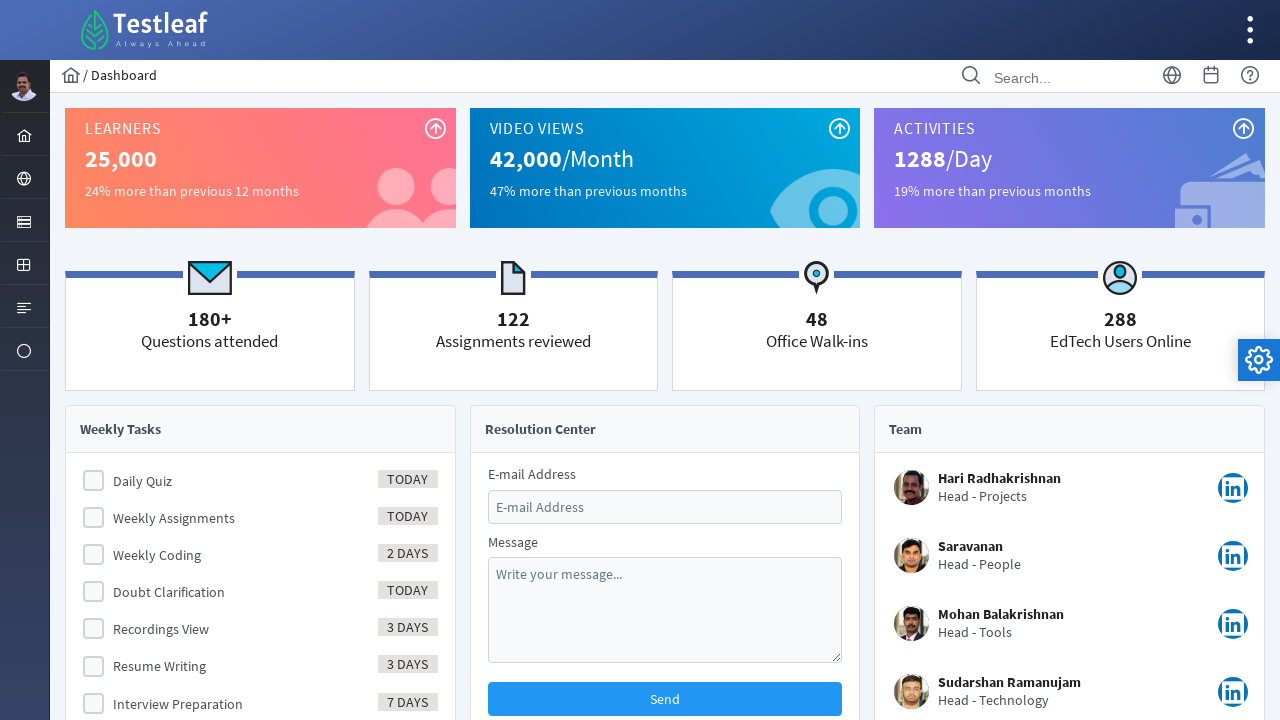

Clicked menu item to expand navigation at (24, 178) on #menuform\:j_idt39
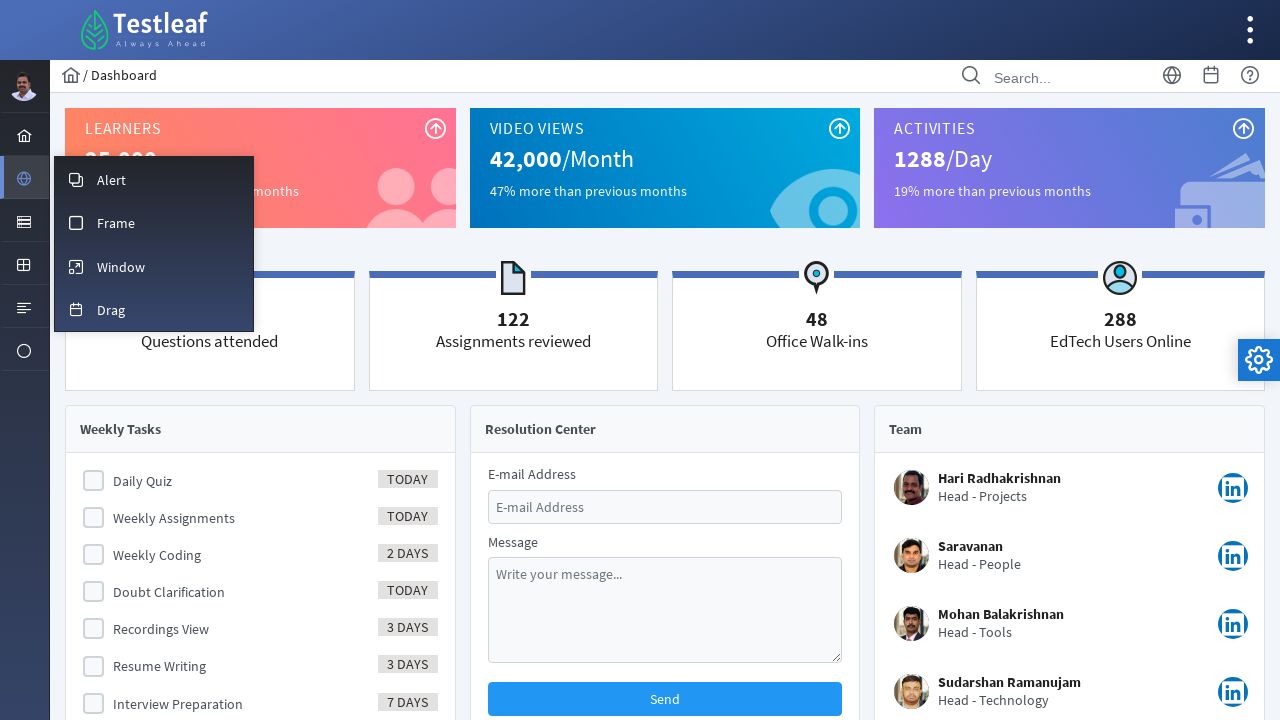

Clicked overlay menu option at (154, 179) on #menuform\:m_overlay
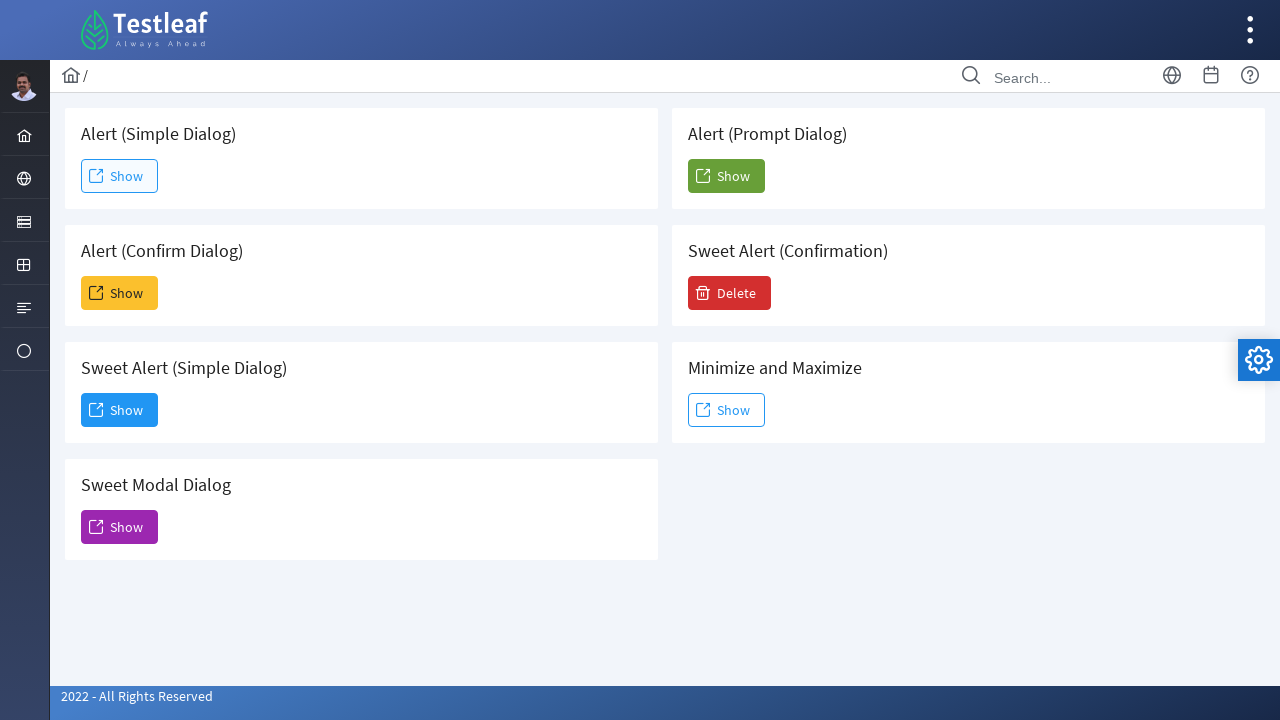

Clicked button to trigger simple alert popup at (120, 176) on #j_idt88\:j_idt91
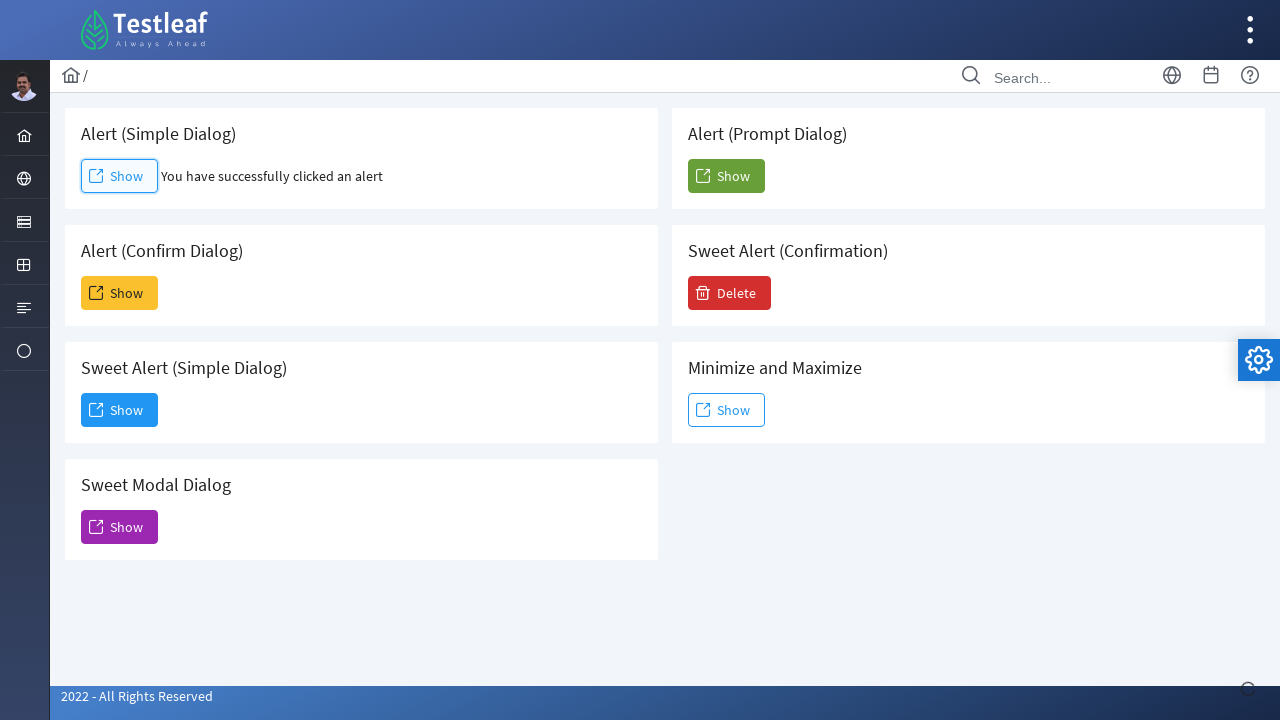

Set up dialog handler to accept alerts
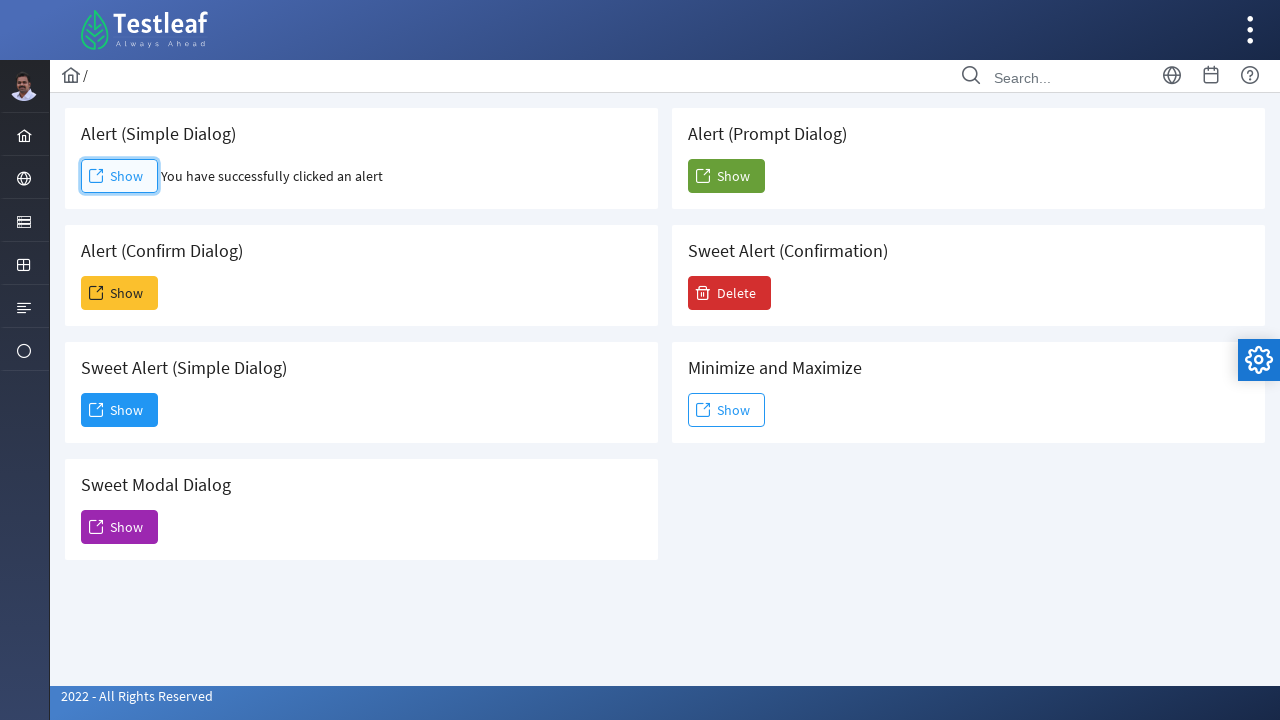

Waited 1 second for alert handling completion
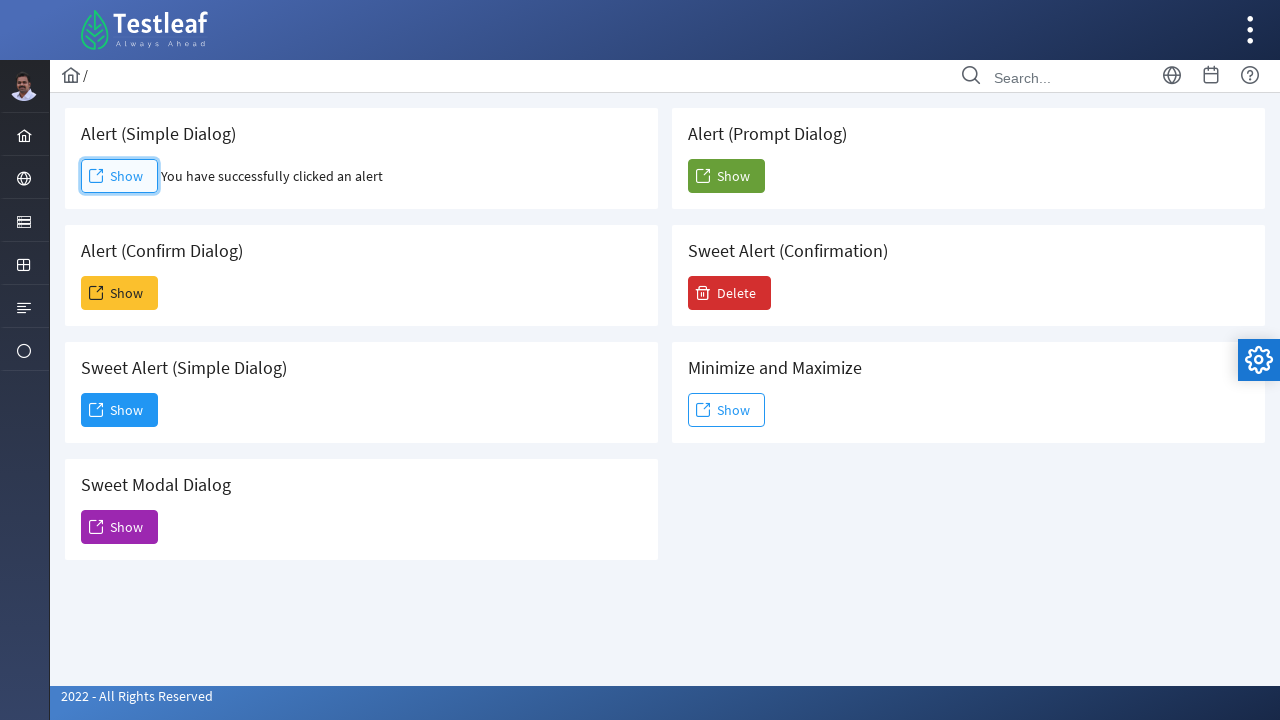

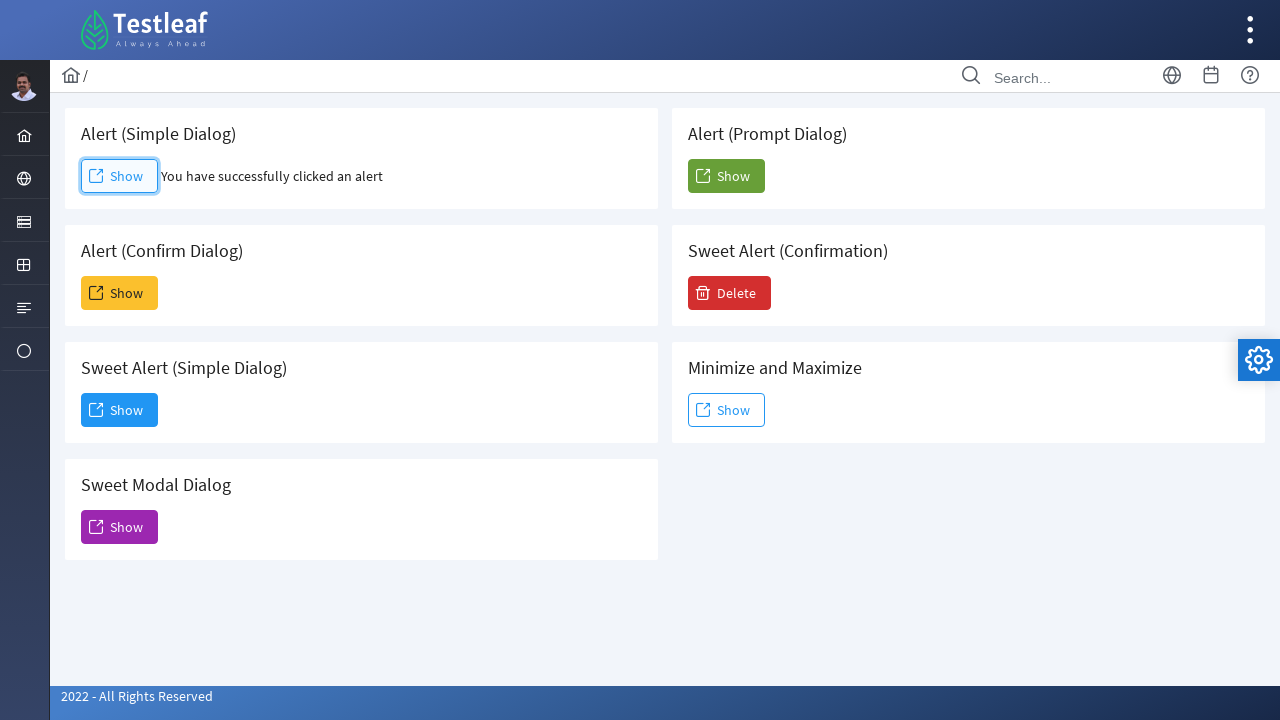